Tests various JavaScript alert handling scenarios including confirm alerts, prompt alerts with text input, and timed alerts on a demo QA website

Starting URL: https://demoqa.com/alerts

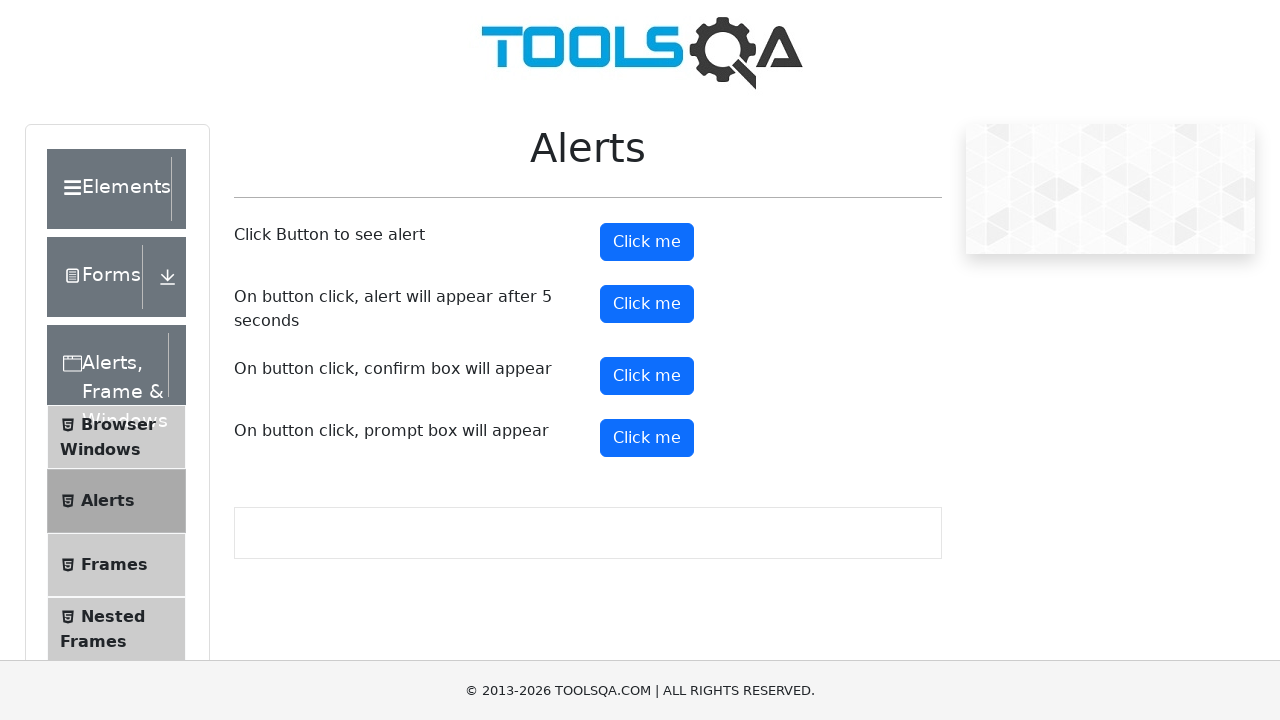

Clicked confirm button to trigger alert at (647, 376) on #confirmButton
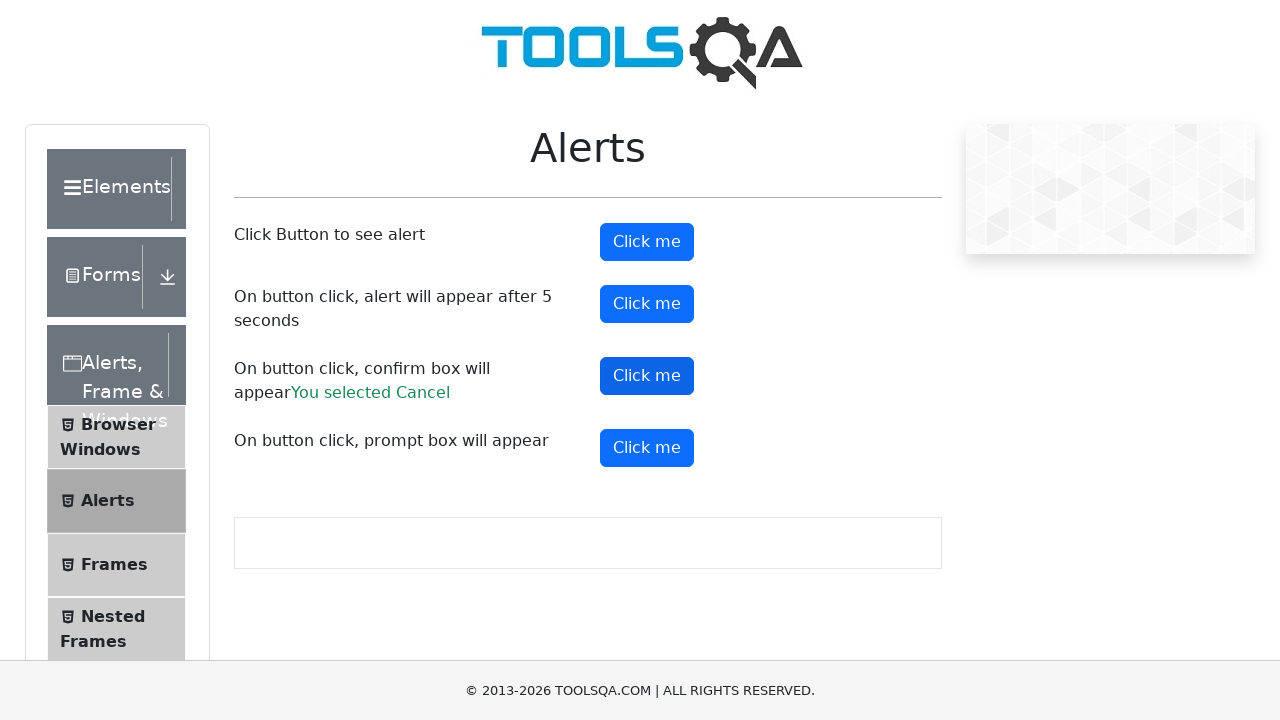

Set up dialog handler to accept confirm alert
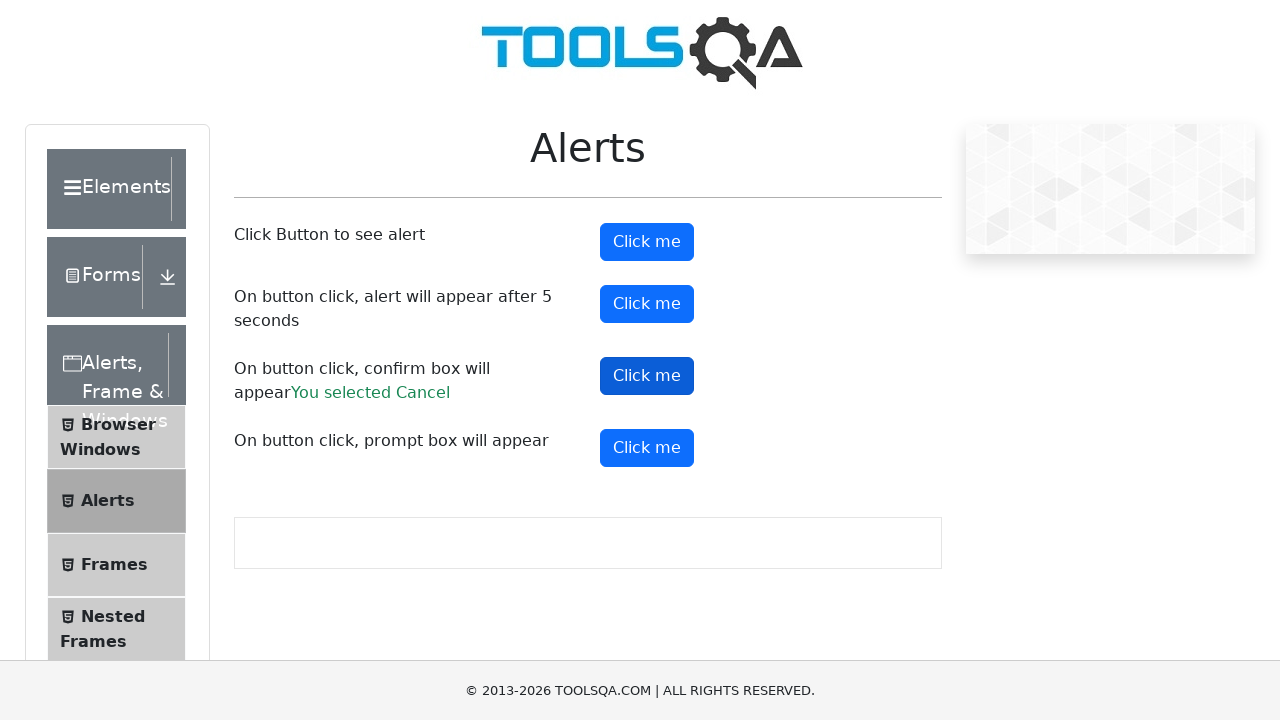

Waited 500ms for confirm alert to be processed
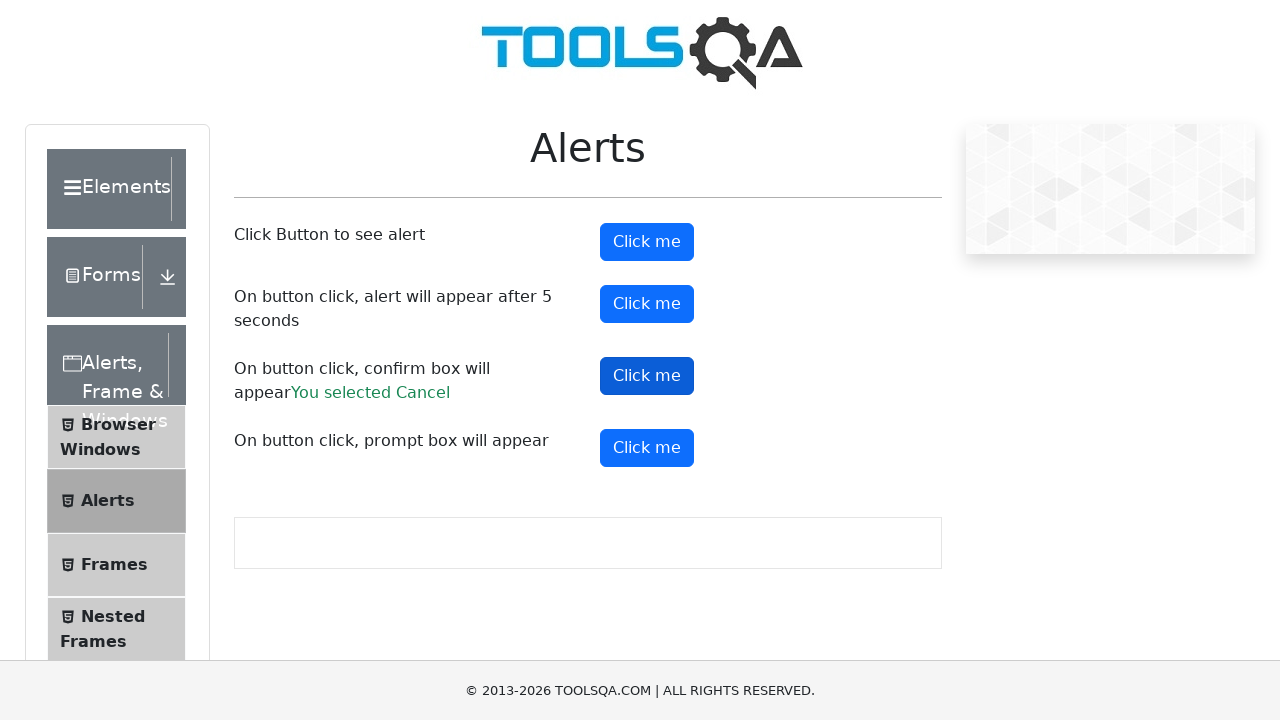

Clicked prompt button to trigger prompt alert at (647, 448) on #promtButton
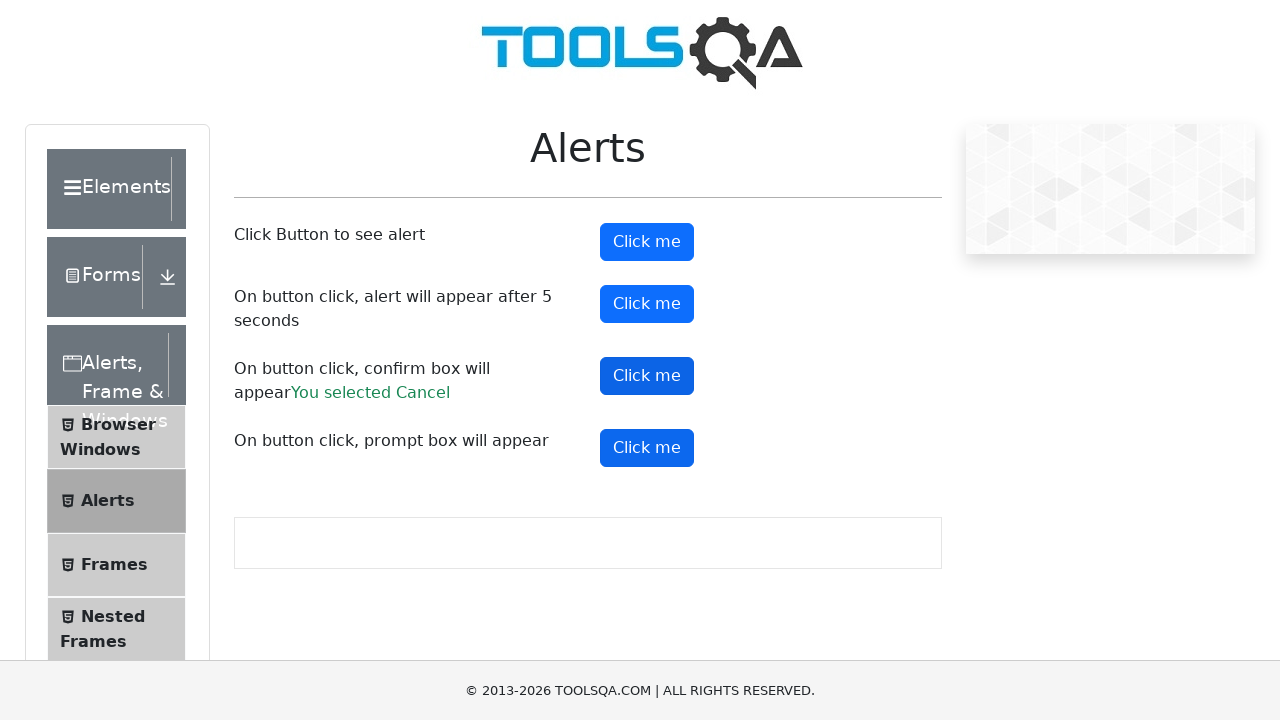

Set up dialog handler to accept prompt alert with text 'hguy'
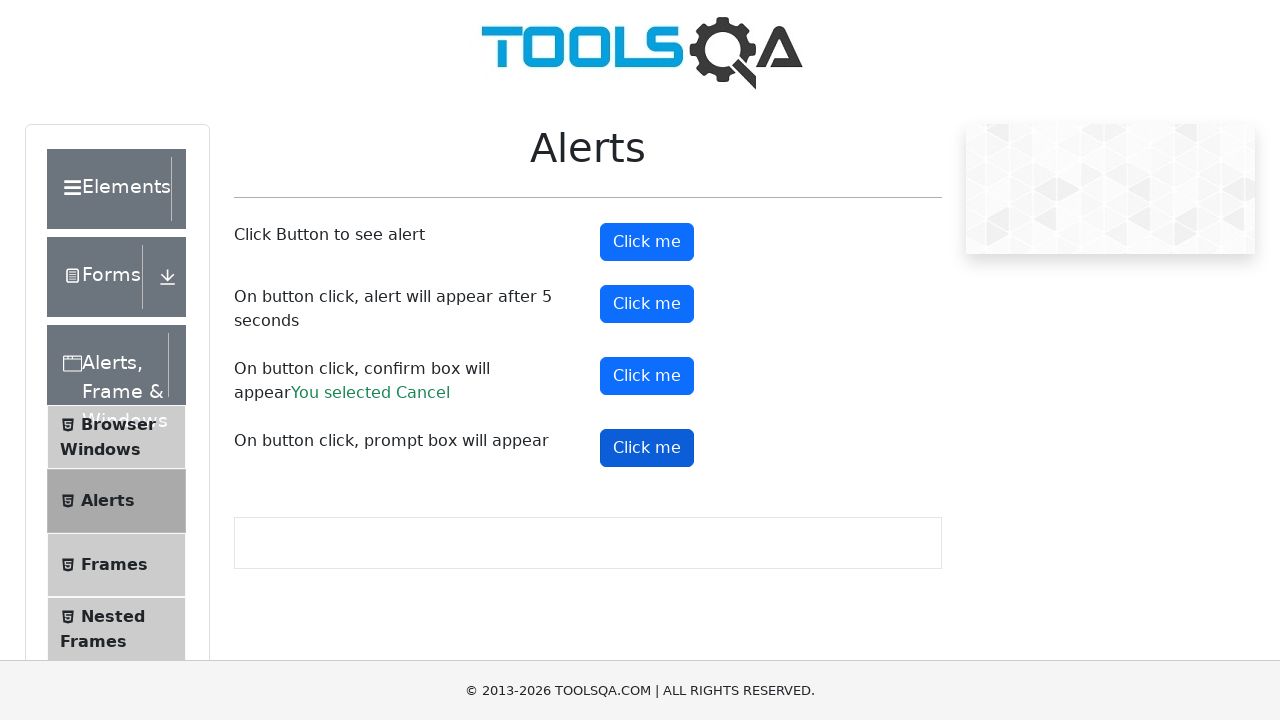

Waited 500ms for prompt alert to be processed
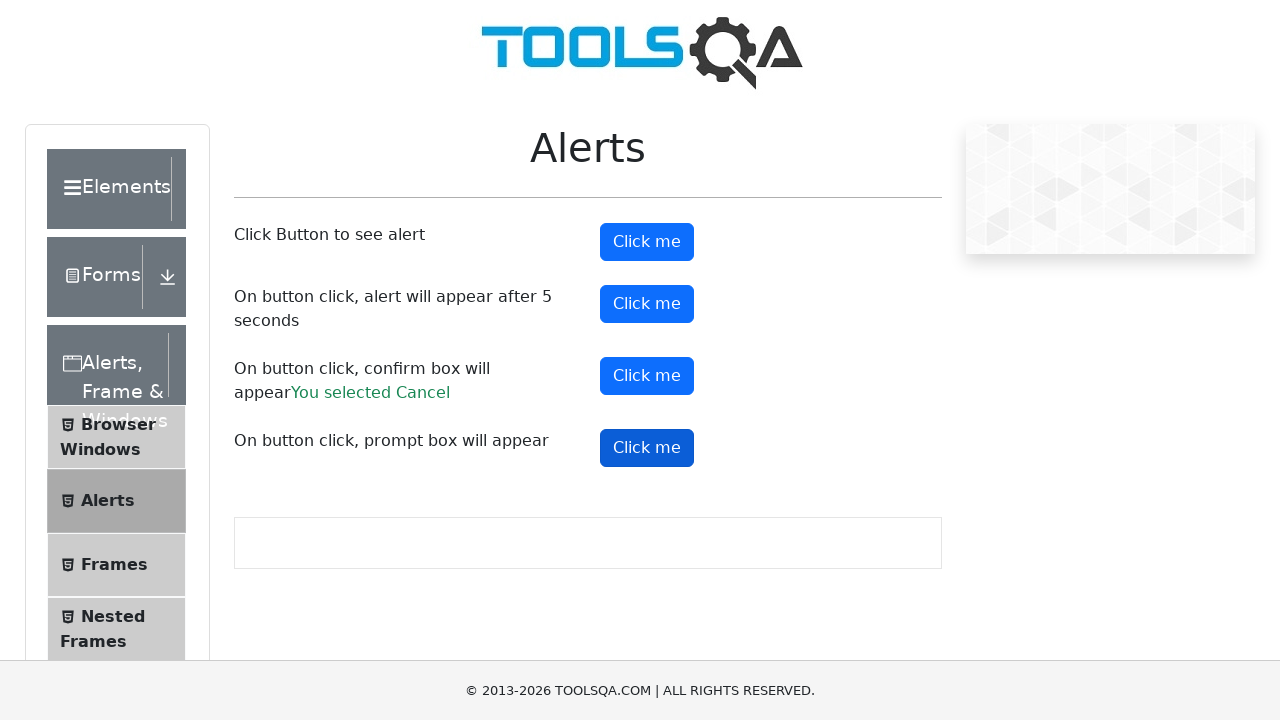

Set up dialog handler to dismiss confirm alert
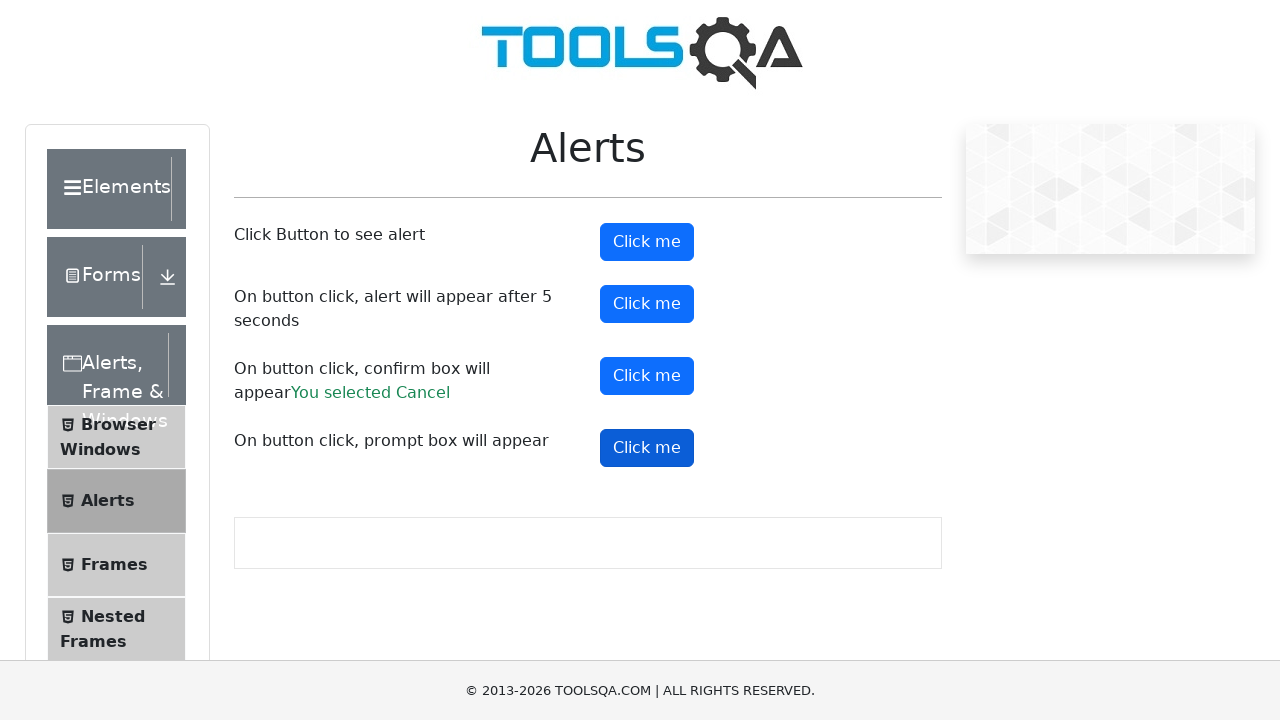

Clicked confirm button to trigger alert for dismissal at (647, 376) on #confirmButton
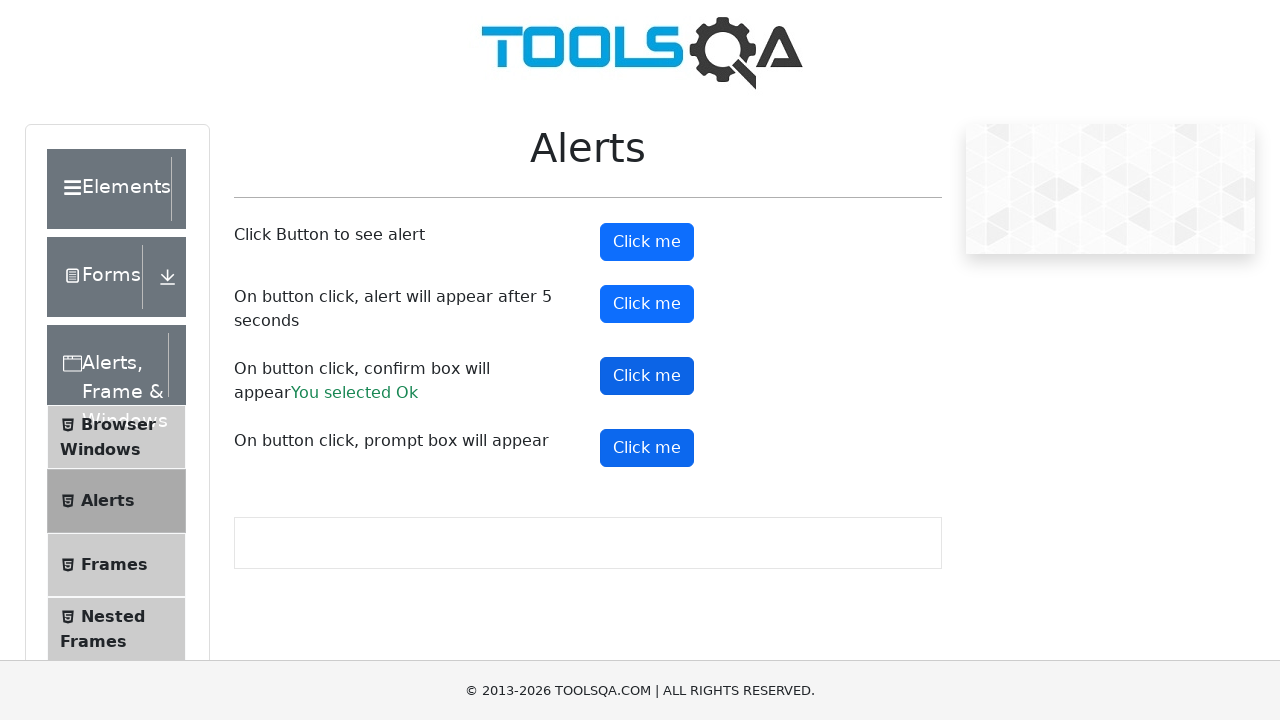

Waited 500ms for dismiss action to complete
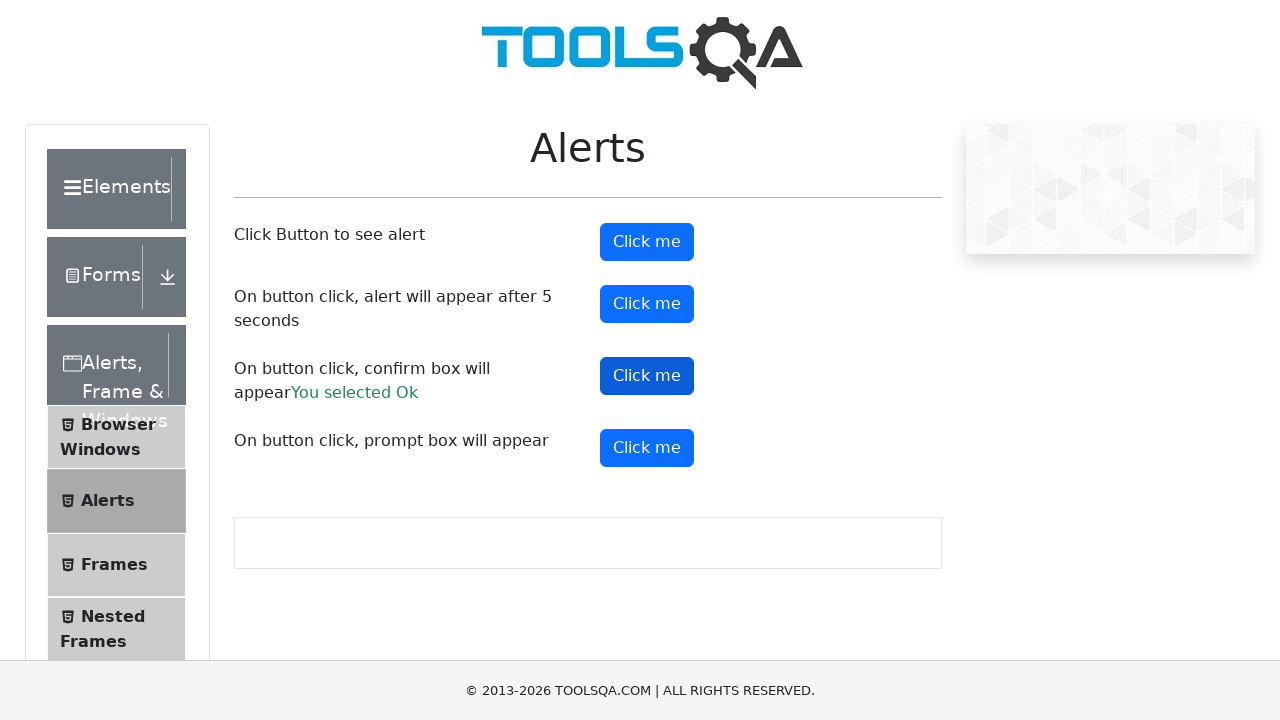

Set up dialog handler to accept timed alert
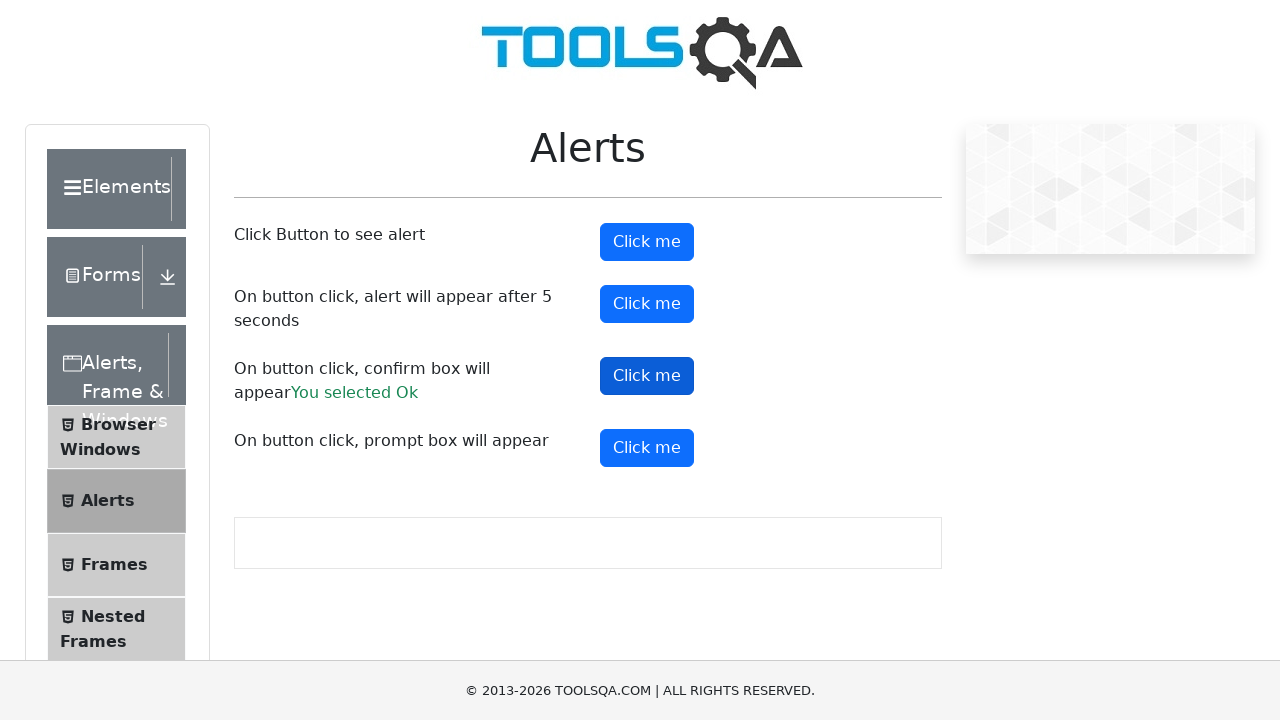

Clicked timer alert button at (647, 304) on xpath=//button[@id='timerAlertButton']
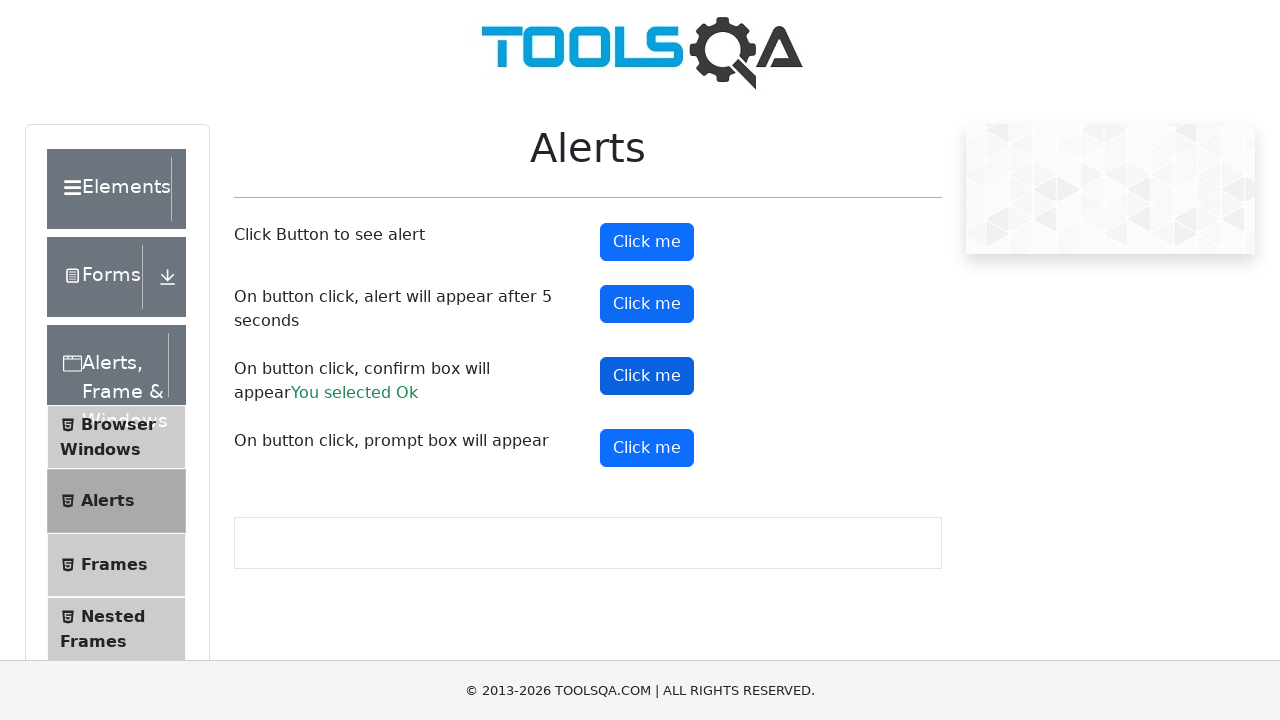

Waited 6000ms for timed alert to appear and be handled
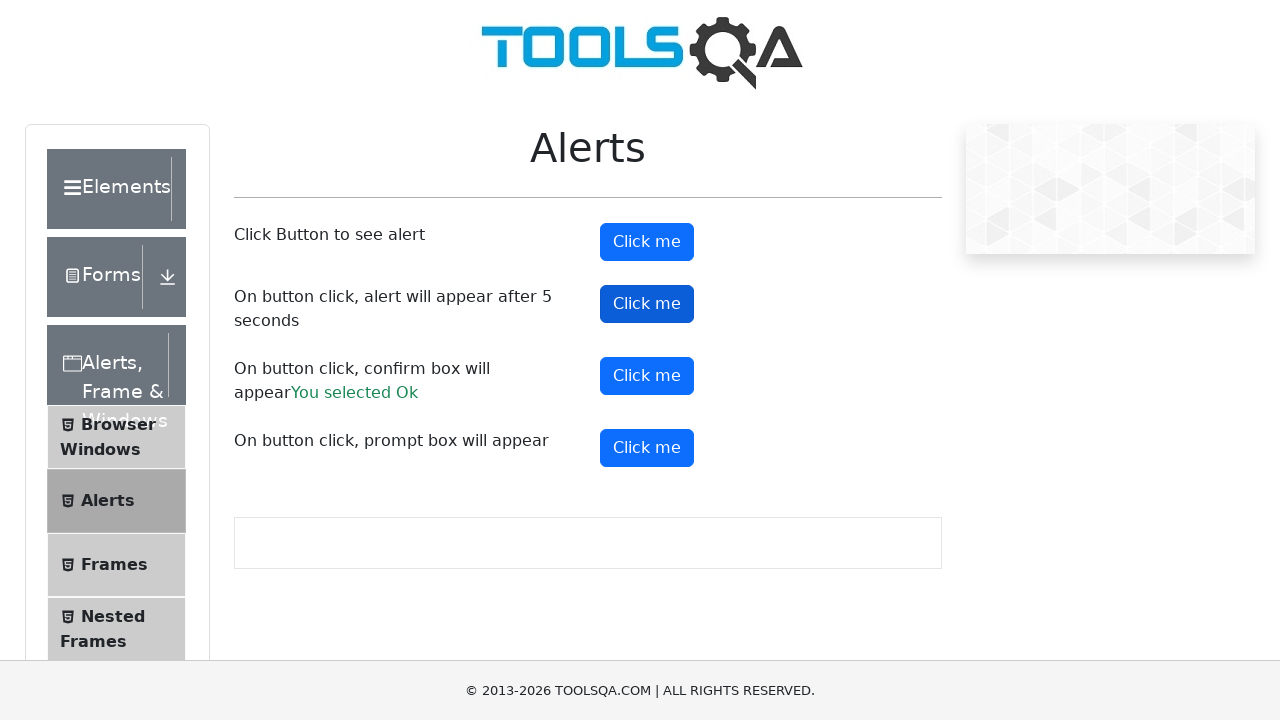

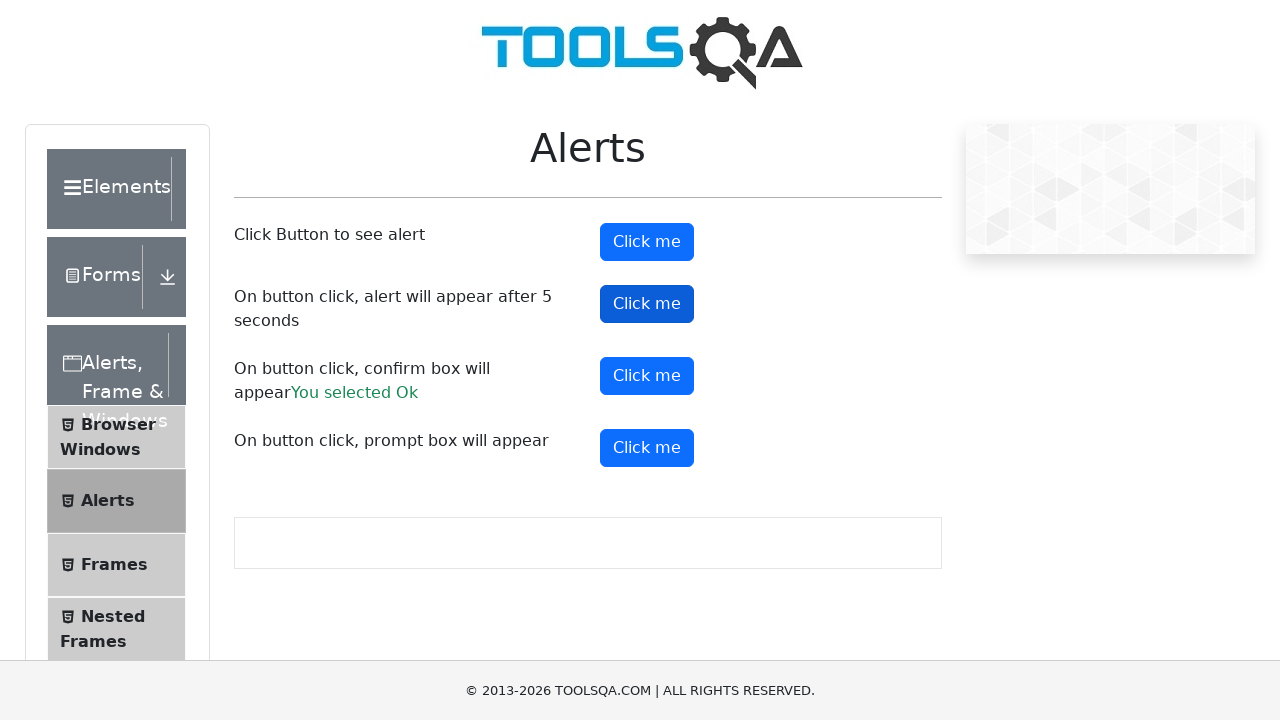